Tests dropdown functionality by selecting an option from a dropdown menu and verifying the selection was successful

Starting URL: https://the-internet.herokuapp.com/dropdown

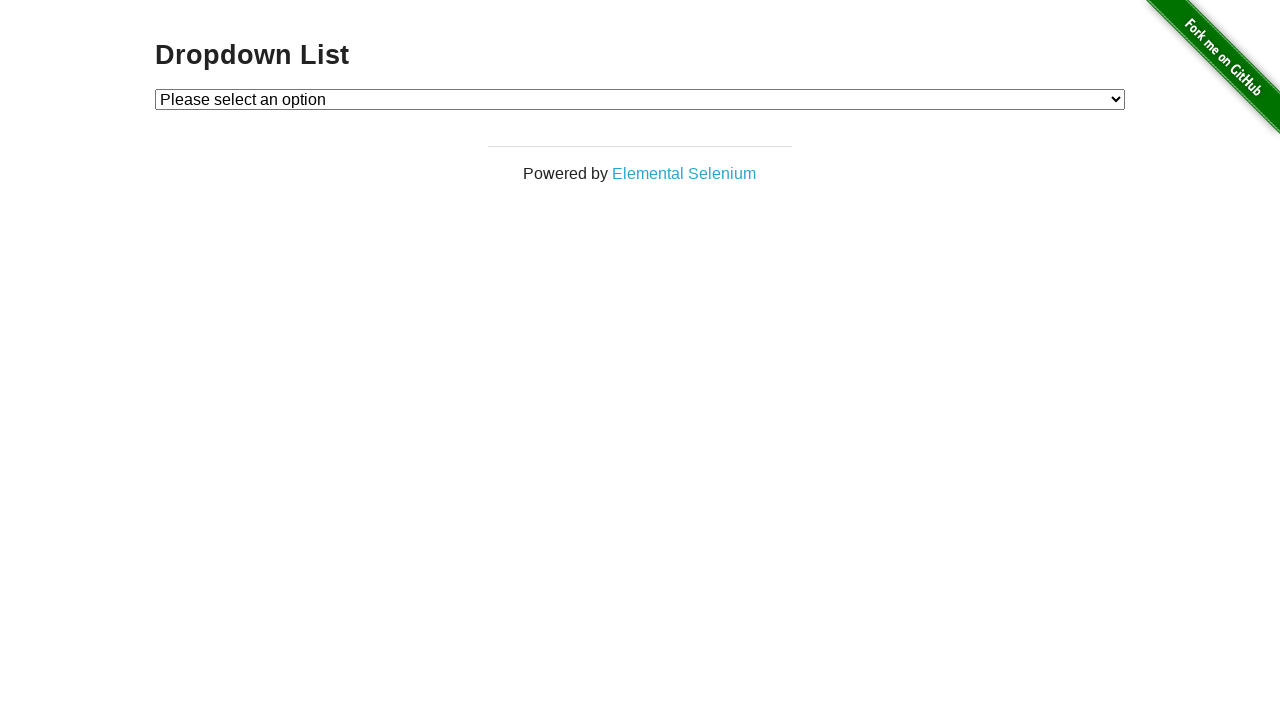

Selected 'Option 2' from dropdown menu on #dropdown
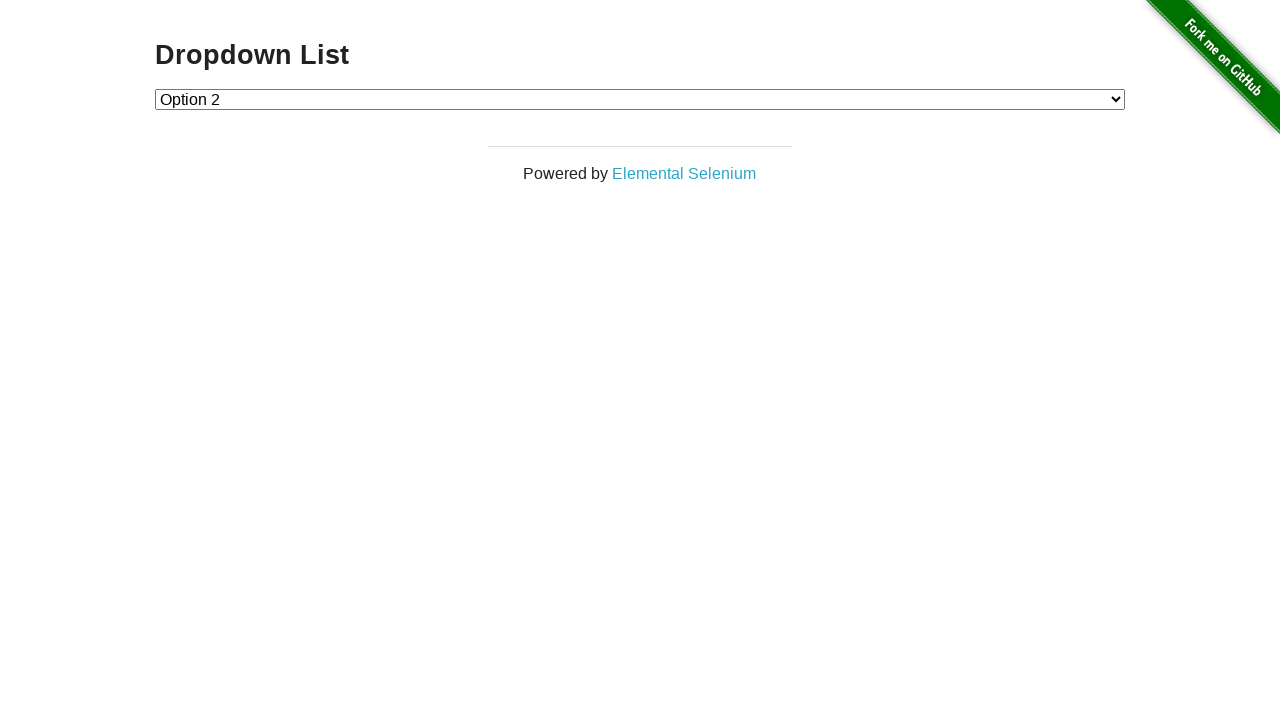

Retrieved text content of selected dropdown option
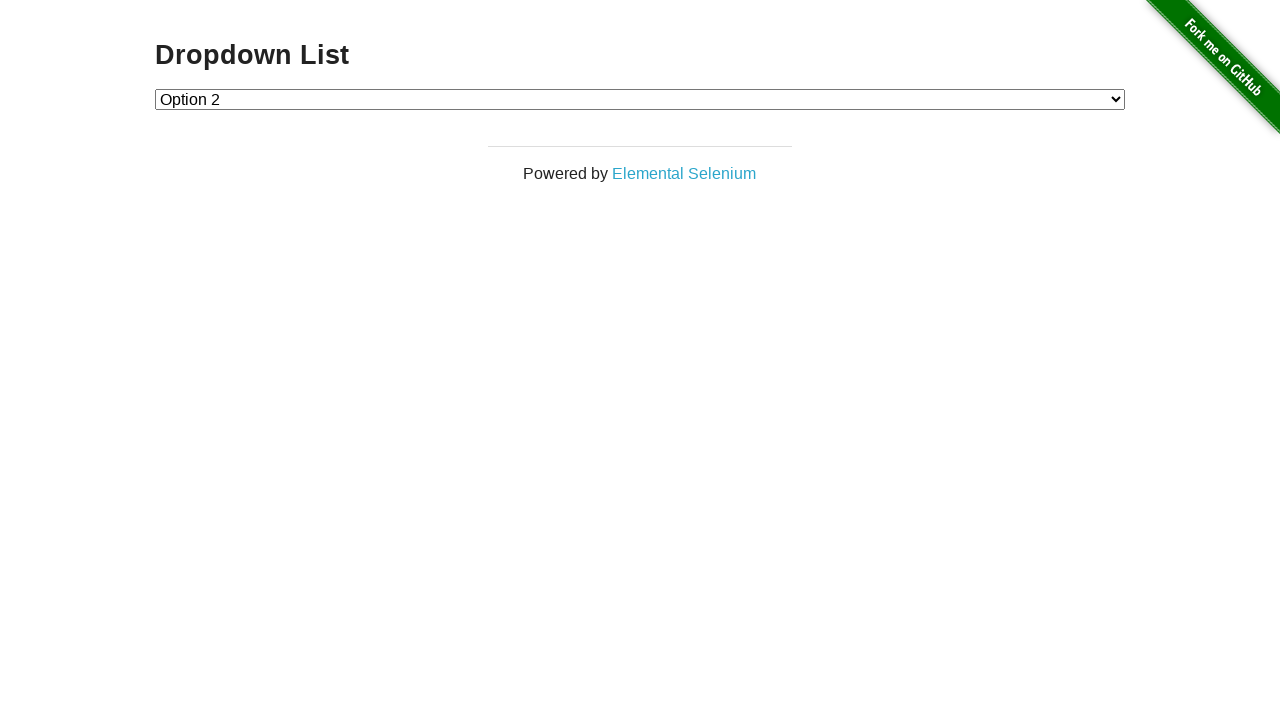

Verified that 'Option 2' was successfully selected in dropdown
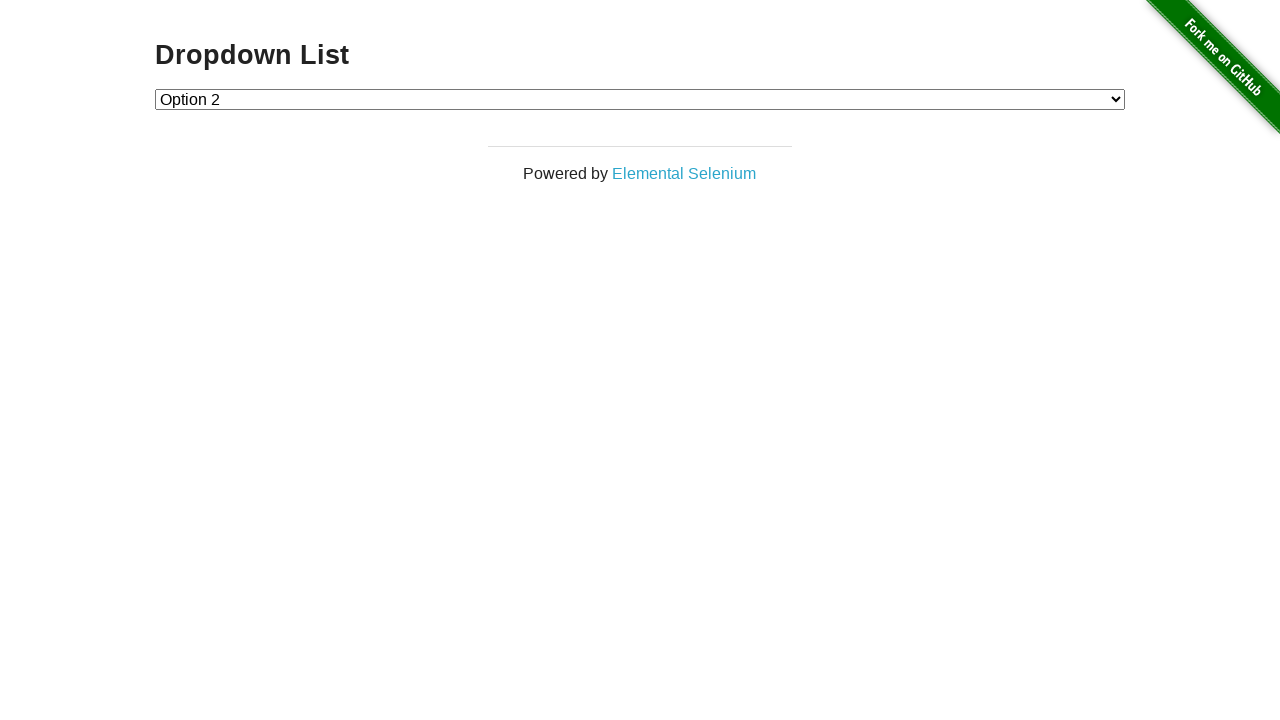

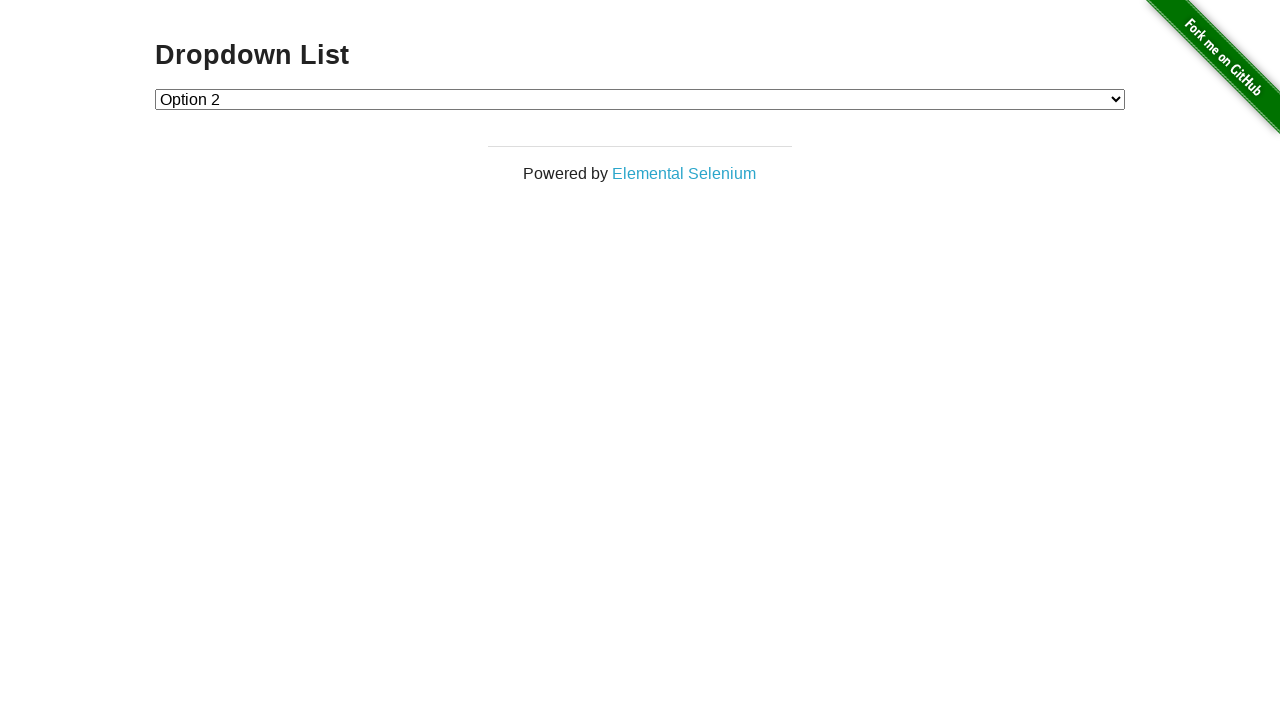